Tests dynamic loading functionality by clicking a button and waiting for a loading indicator to appear and then disappear

Starting URL: https://the-internet.herokuapp.com/dynamic_loading/1

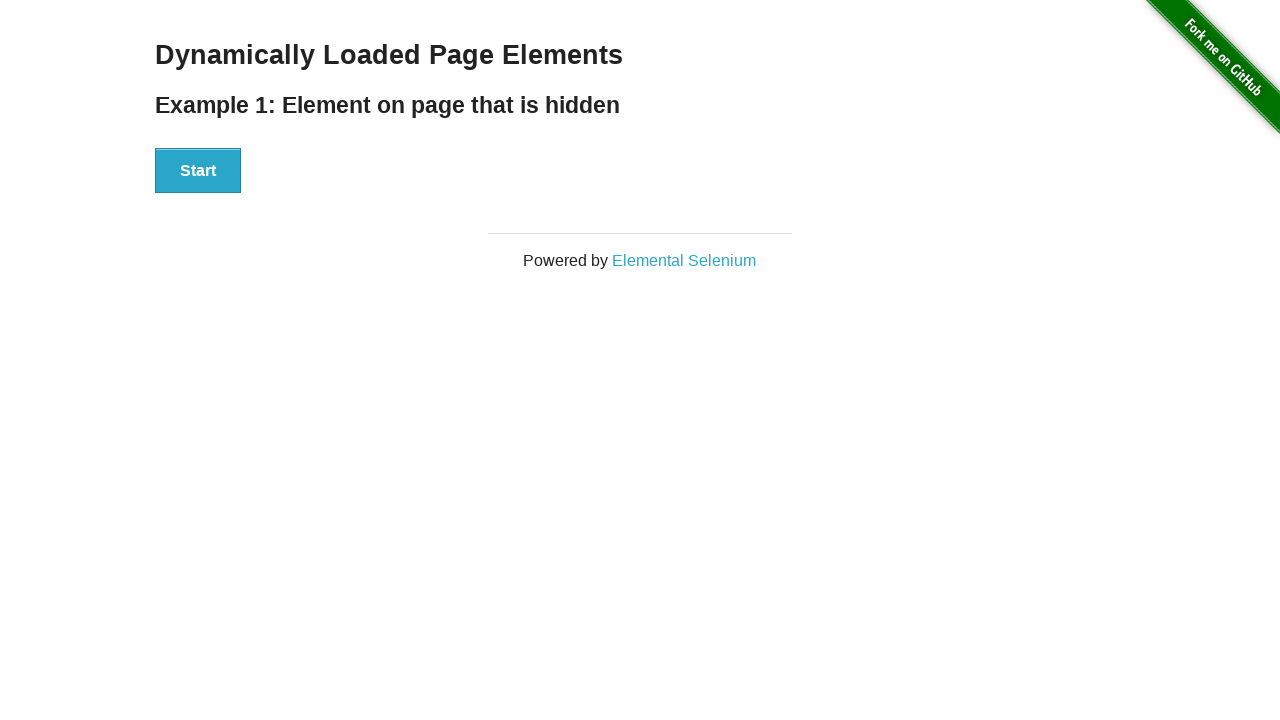

Clicked start button to trigger dynamic loading at (198, 171) on button
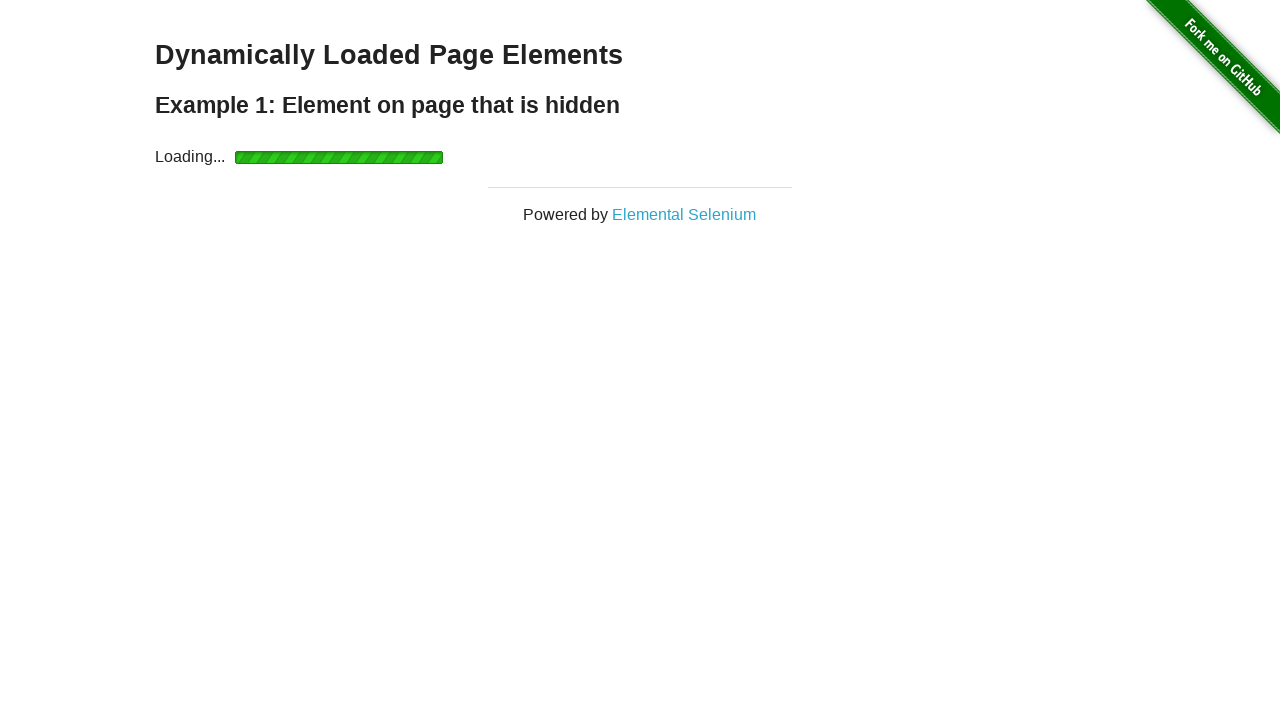

Loading indicator appeared
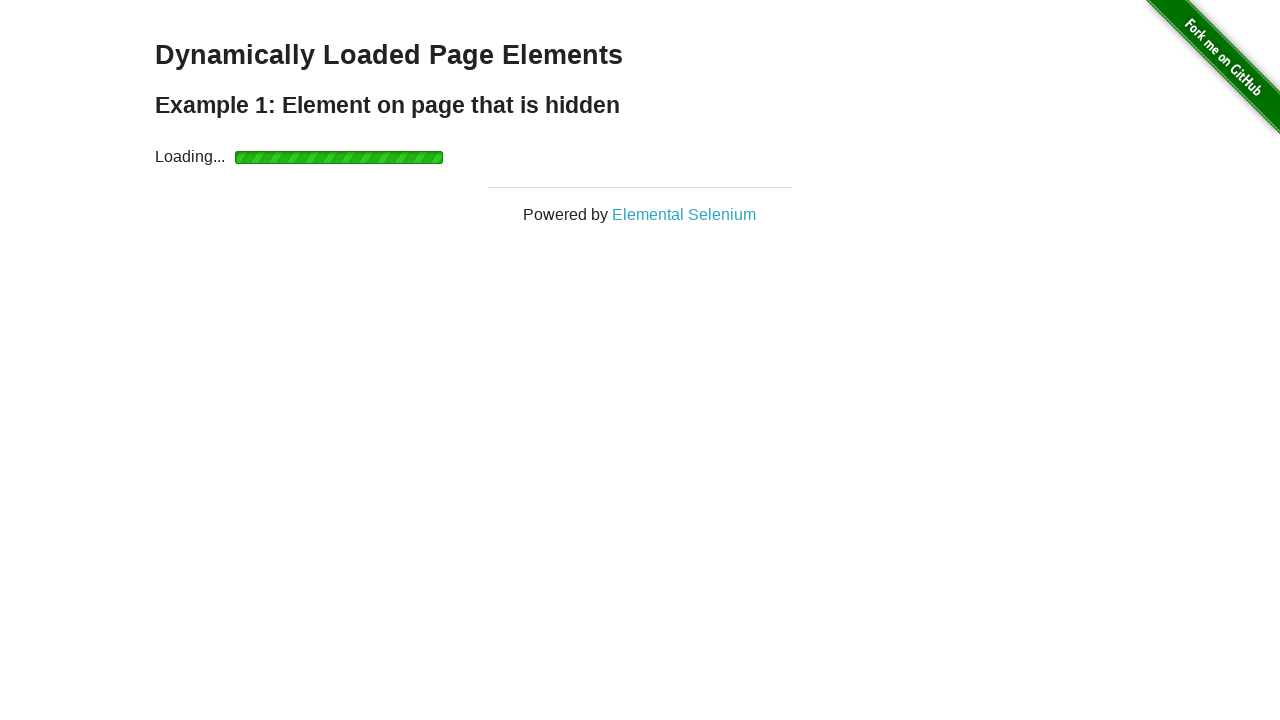

Loading indicator disappeared and content loaded
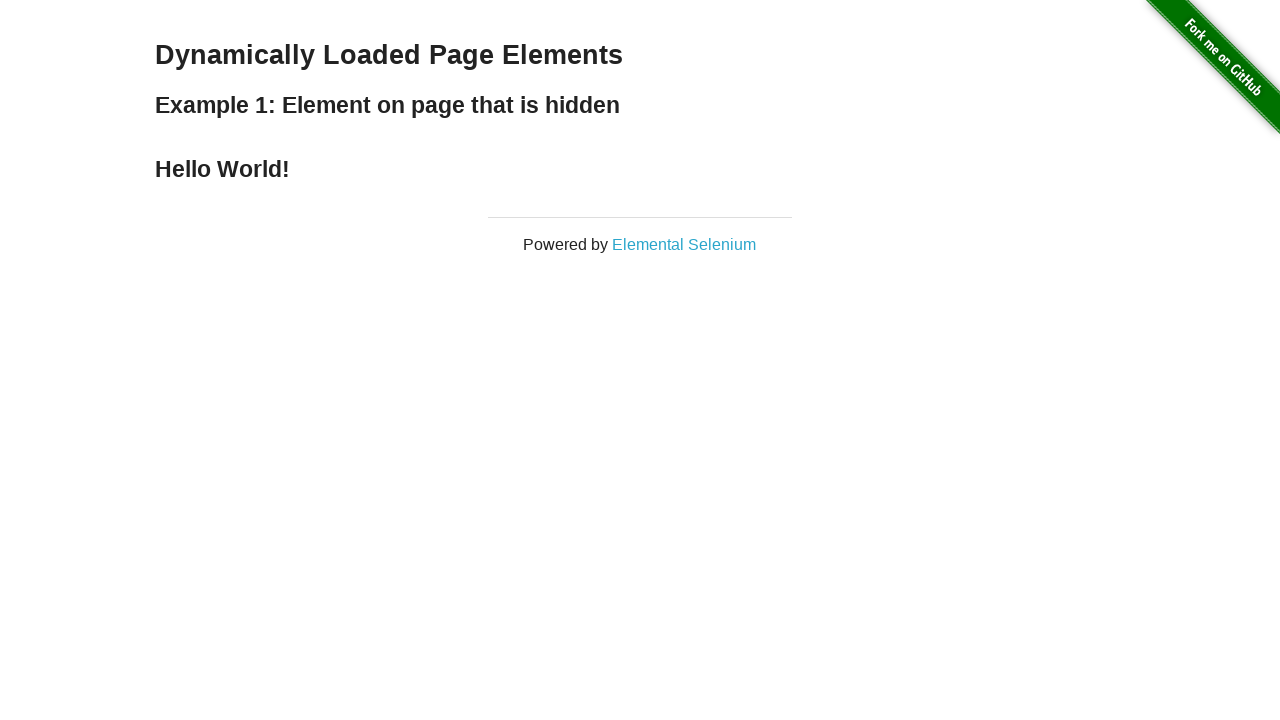

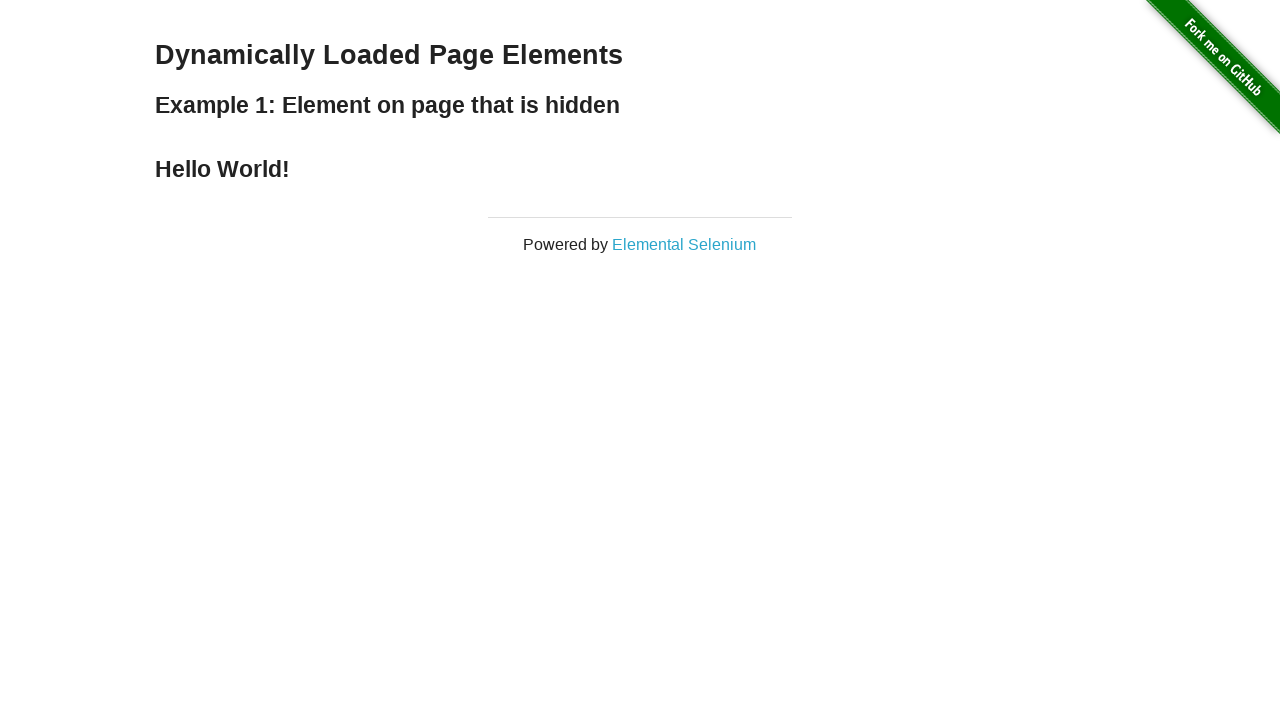